Tests adding an item to the shopping basket by clicking the Add to Basket button and verifying the View Basket button appears

Starting URL: https://practice.automationtesting.in/

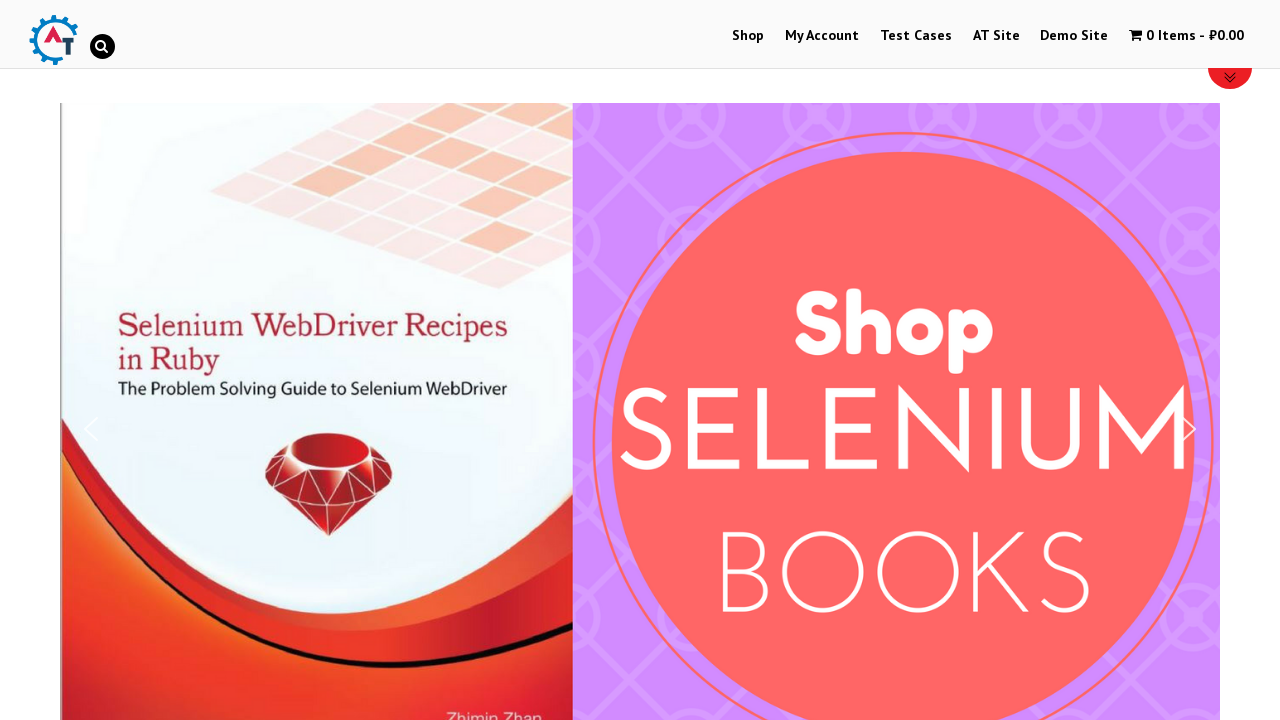

Clicked Add to Basket button for the item at (241, 360) on xpath=//*[@id='text-22-sub_row_1-0-2-0-0']/div/ul/li/a[2]
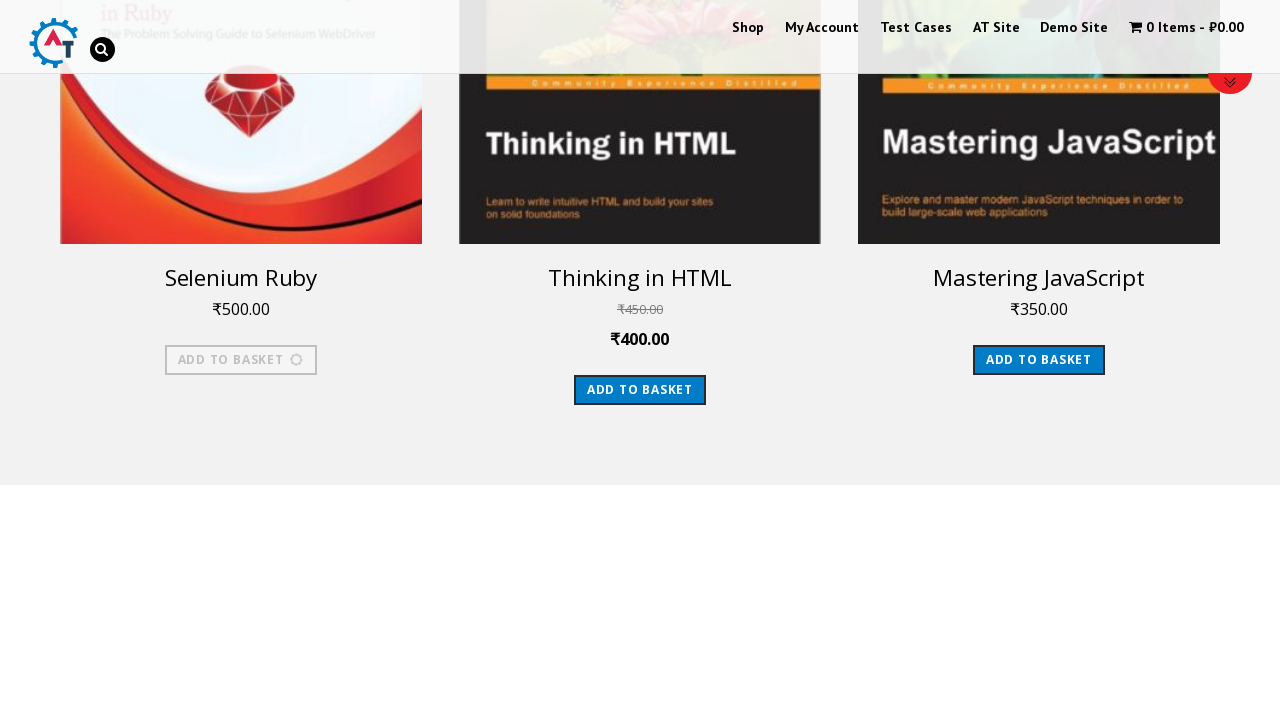

View Basket button appeared, confirming item was added to basket
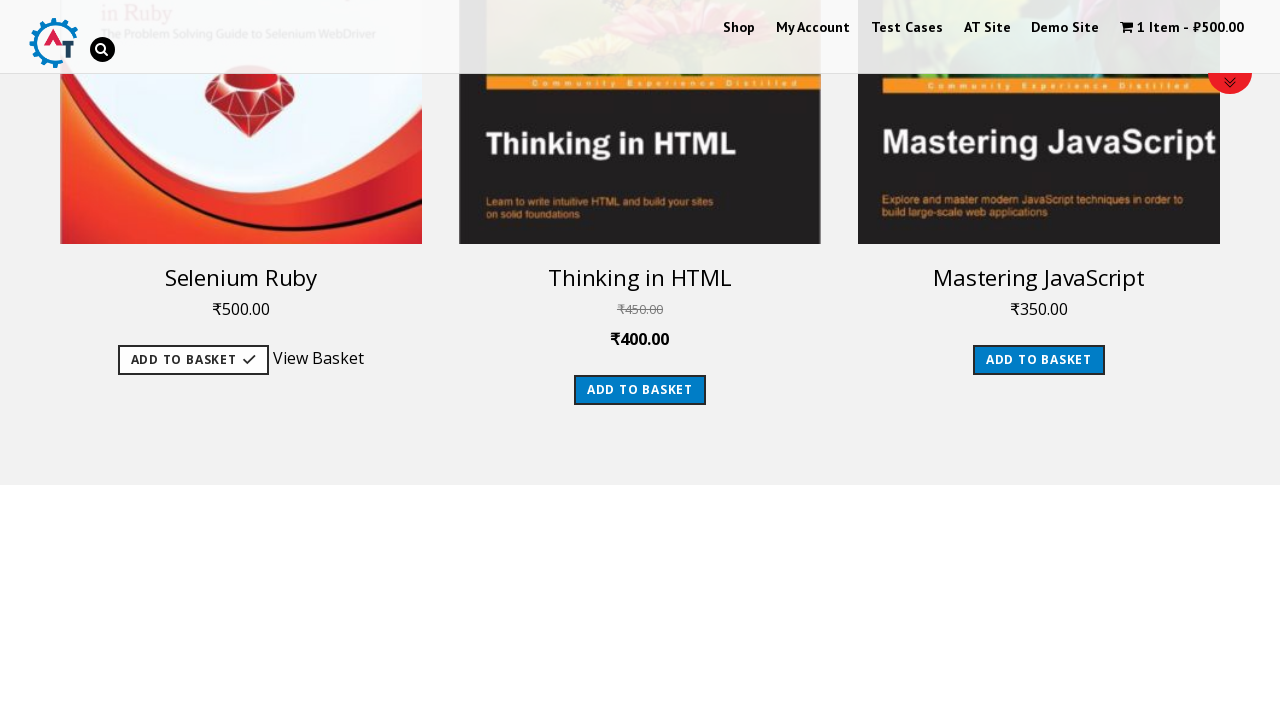

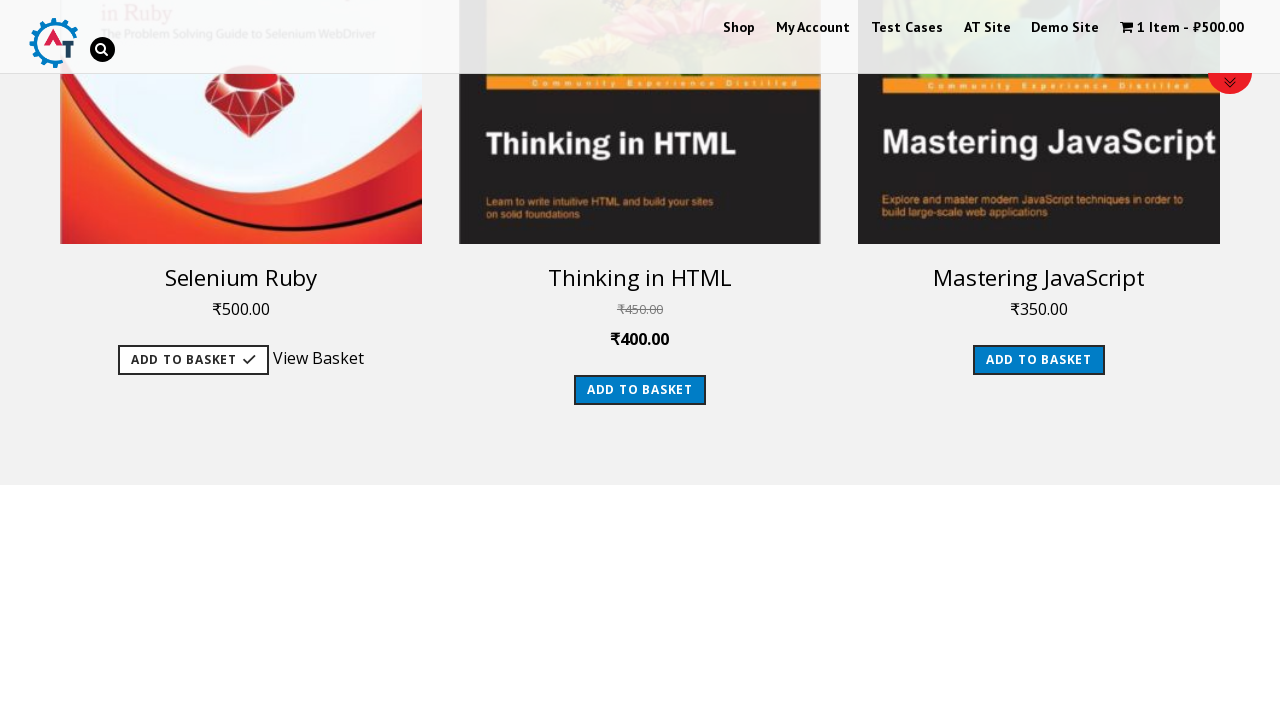